Tests that Clear completed button is hidden when there are no completed items

Starting URL: https://demo.playwright.dev/todomvc

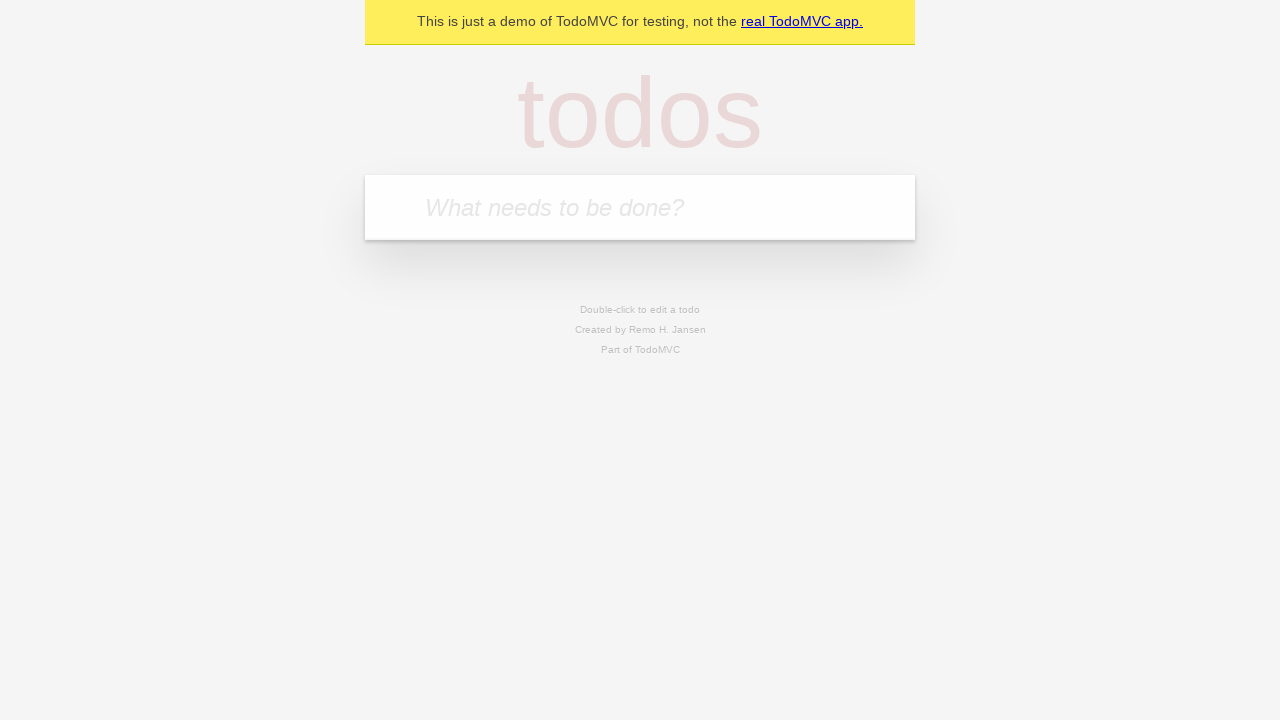

Filled todo input with 'buy some cheese' on internal:attr=[placeholder="What needs to be done?"i]
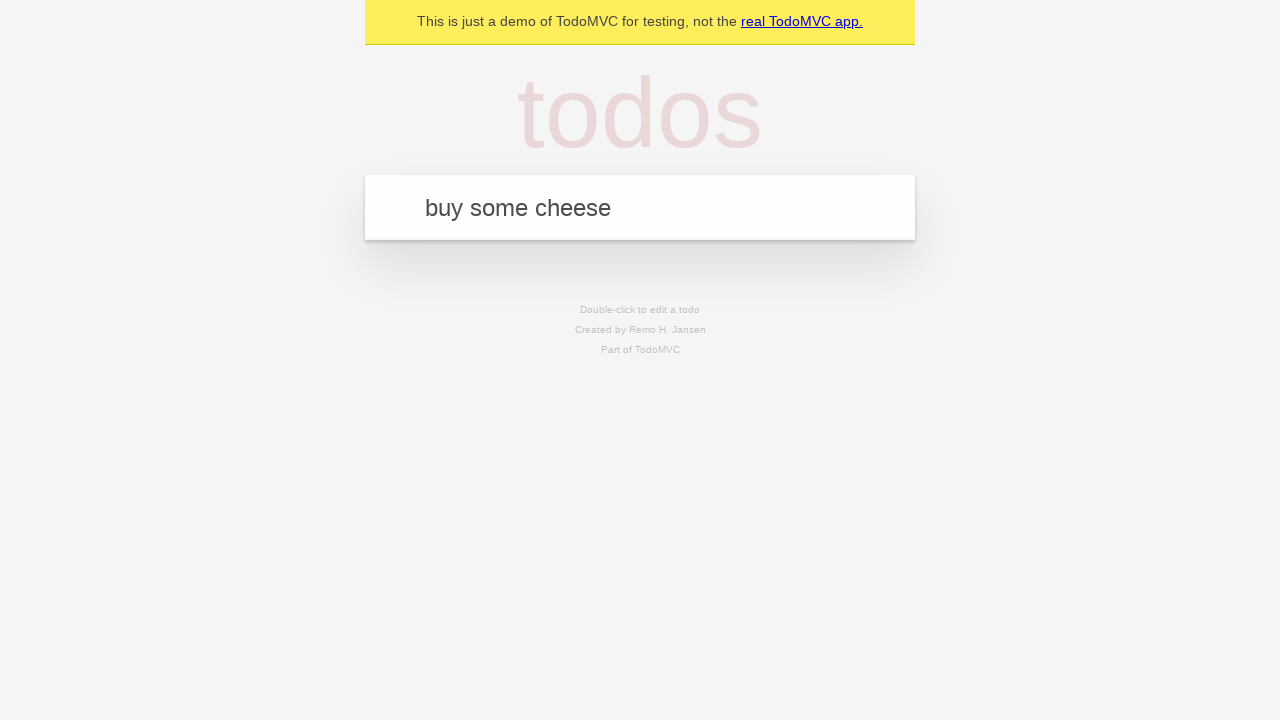

Pressed Enter to create todo 'buy some cheese' on internal:attr=[placeholder="What needs to be done?"i]
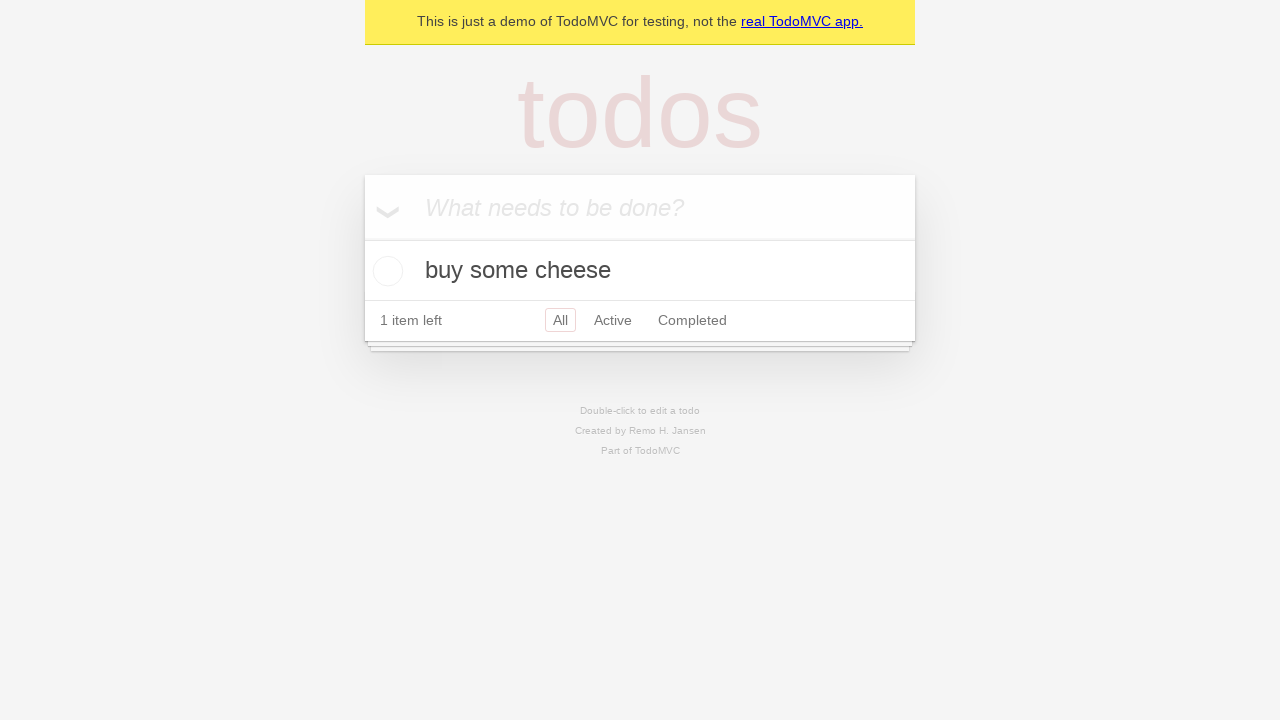

Filled todo input with 'feed the cat' on internal:attr=[placeholder="What needs to be done?"i]
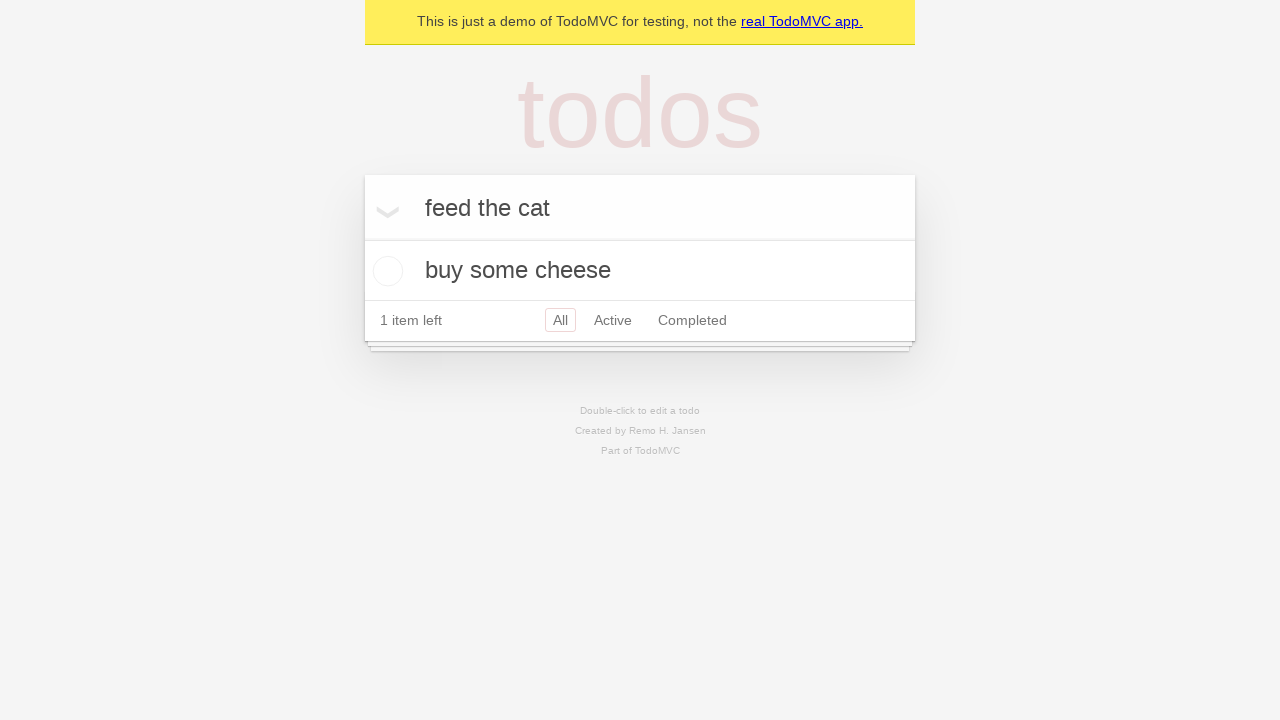

Pressed Enter to create todo 'feed the cat' on internal:attr=[placeholder="What needs to be done?"i]
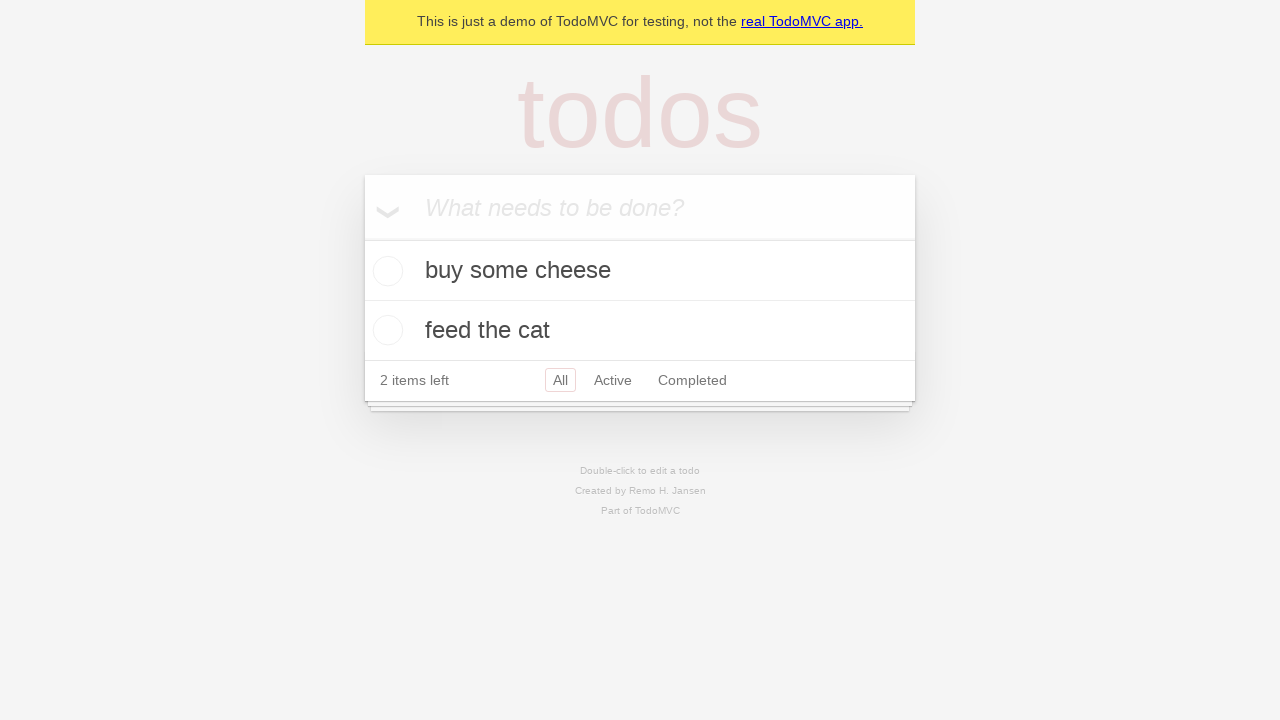

Filled todo input with 'book a doctors appointment' on internal:attr=[placeholder="What needs to be done?"i]
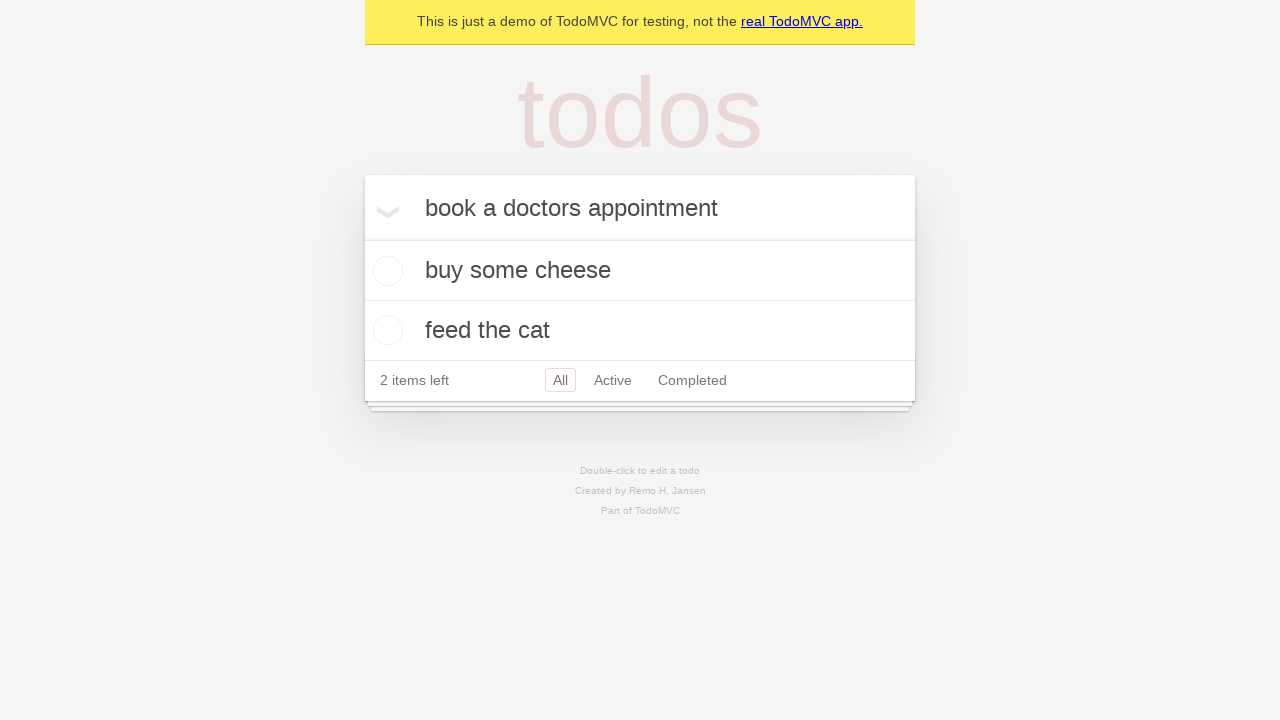

Pressed Enter to create todo 'book a doctors appointment' on internal:attr=[placeholder="What needs to be done?"i]
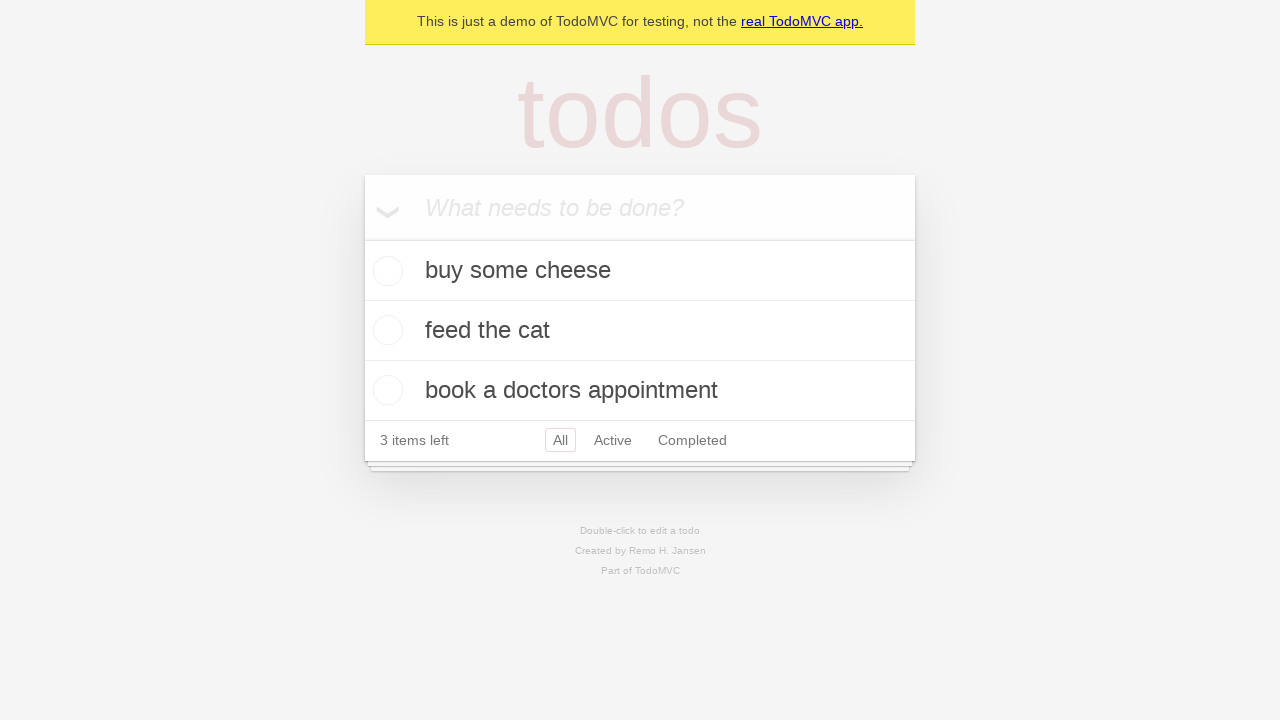

Waited for all three todos to load
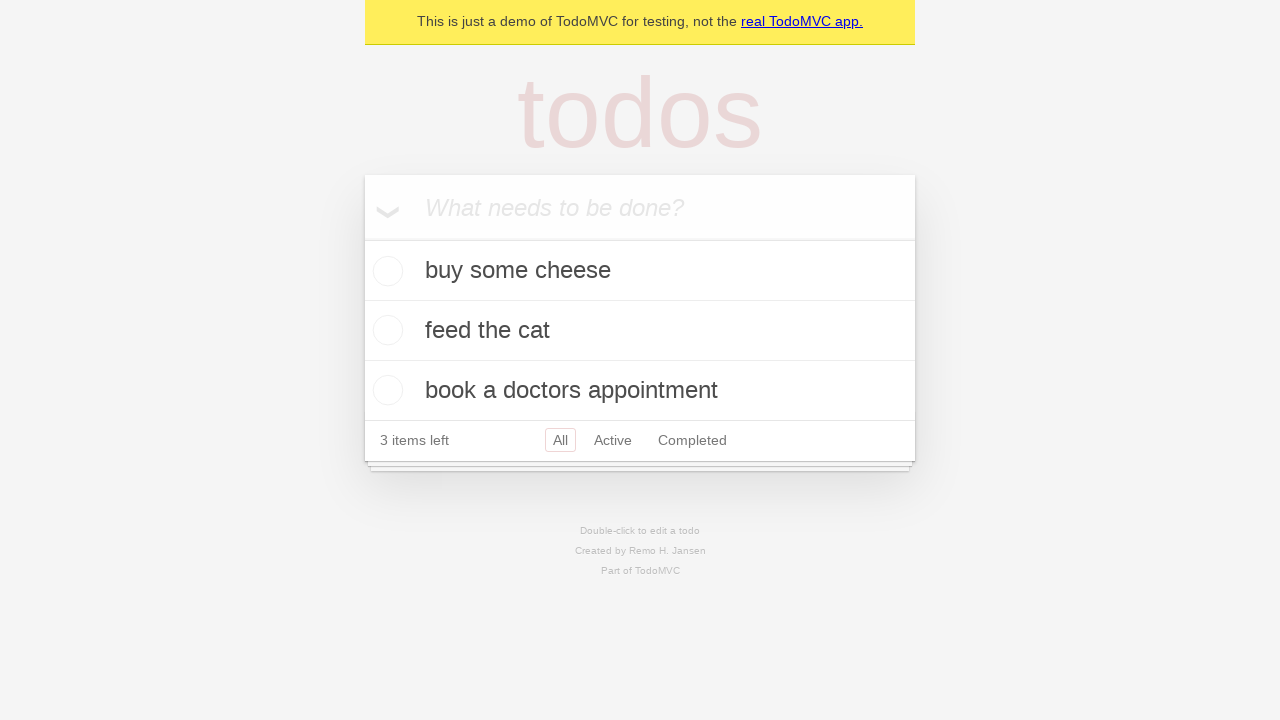

Checked the first todo item as completed at (385, 271) on .todo-list li .toggle >> nth=0
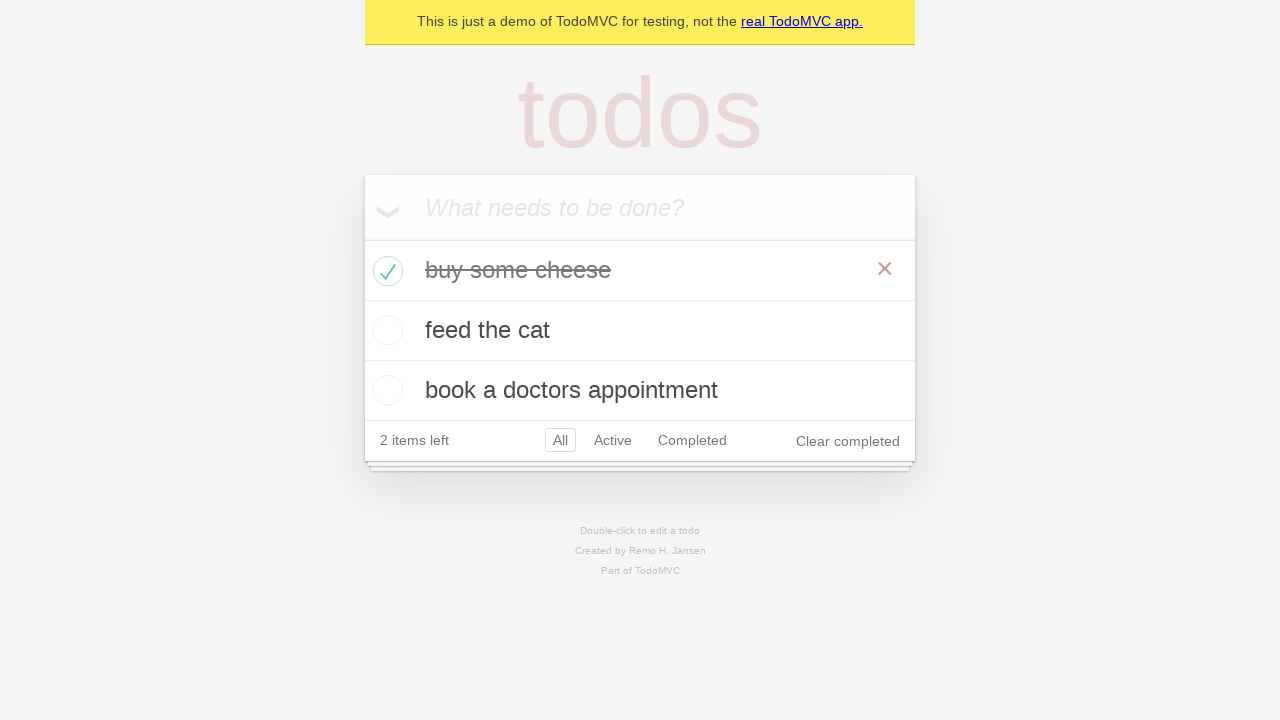

Clicked 'Clear completed' button to remove completed todo at (848, 441) on internal:role=button[name="Clear completed"i]
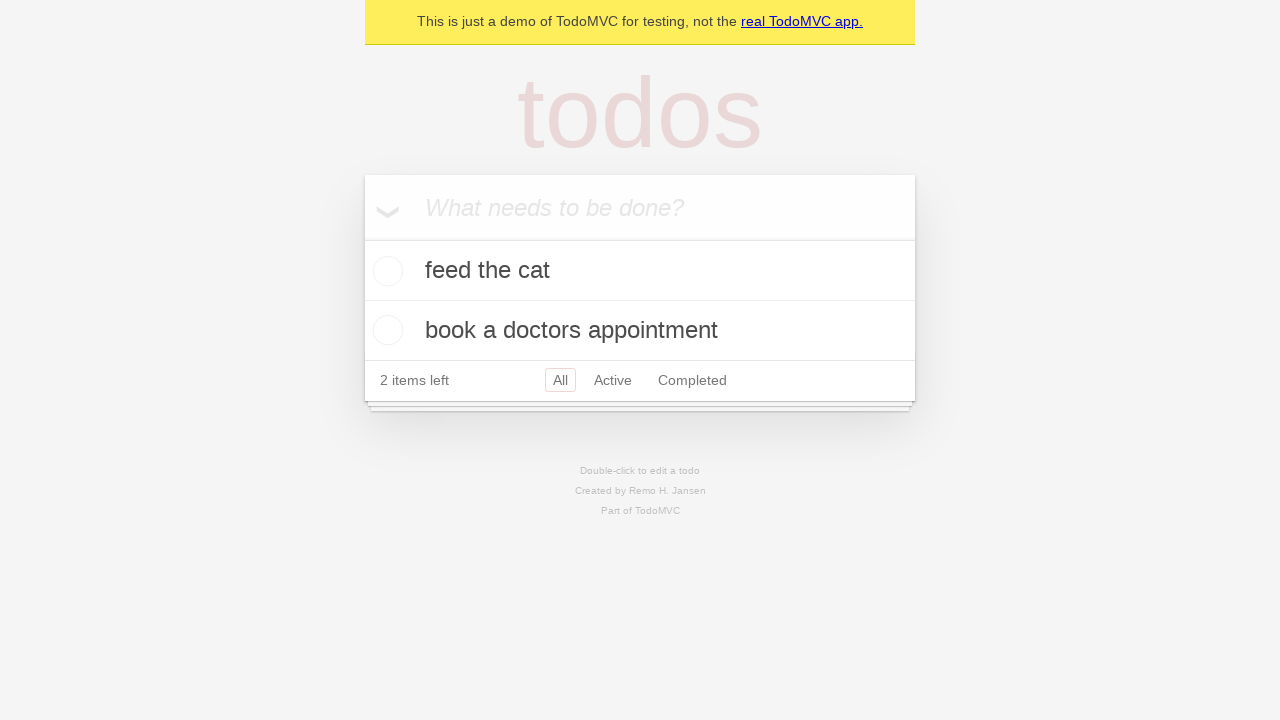

Verified 'Clear completed' button is hidden when no completed items remain
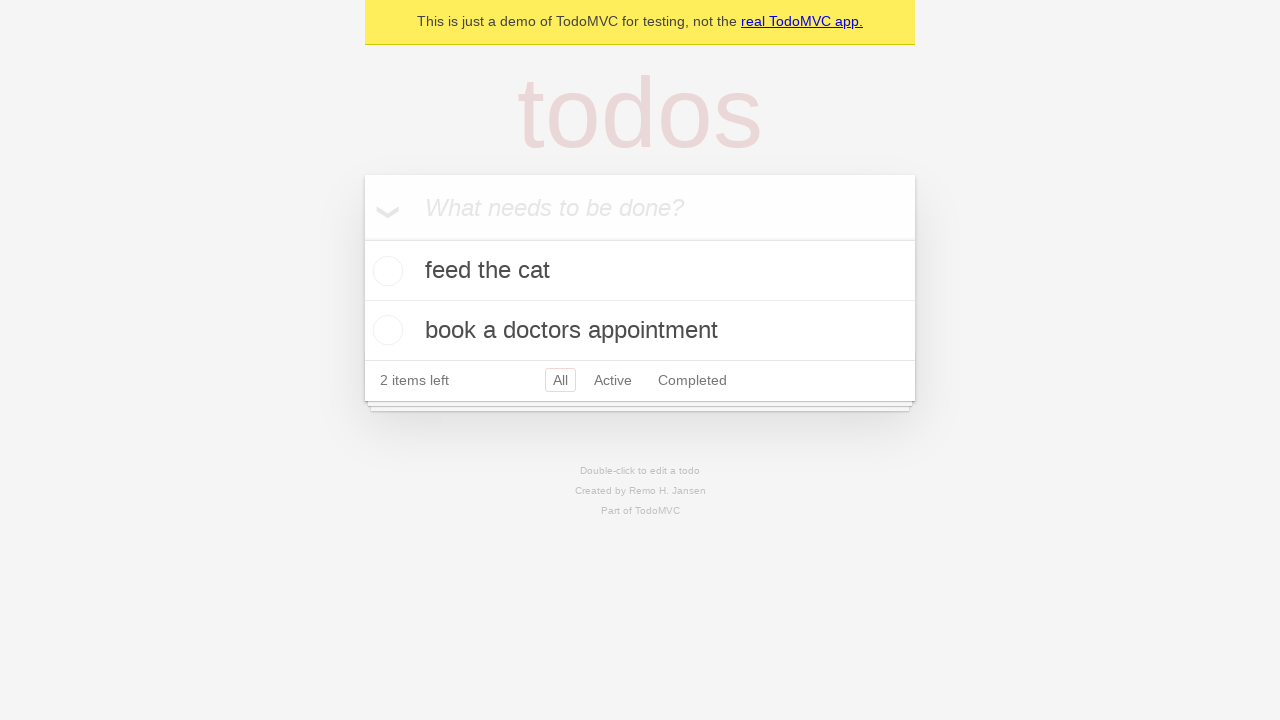

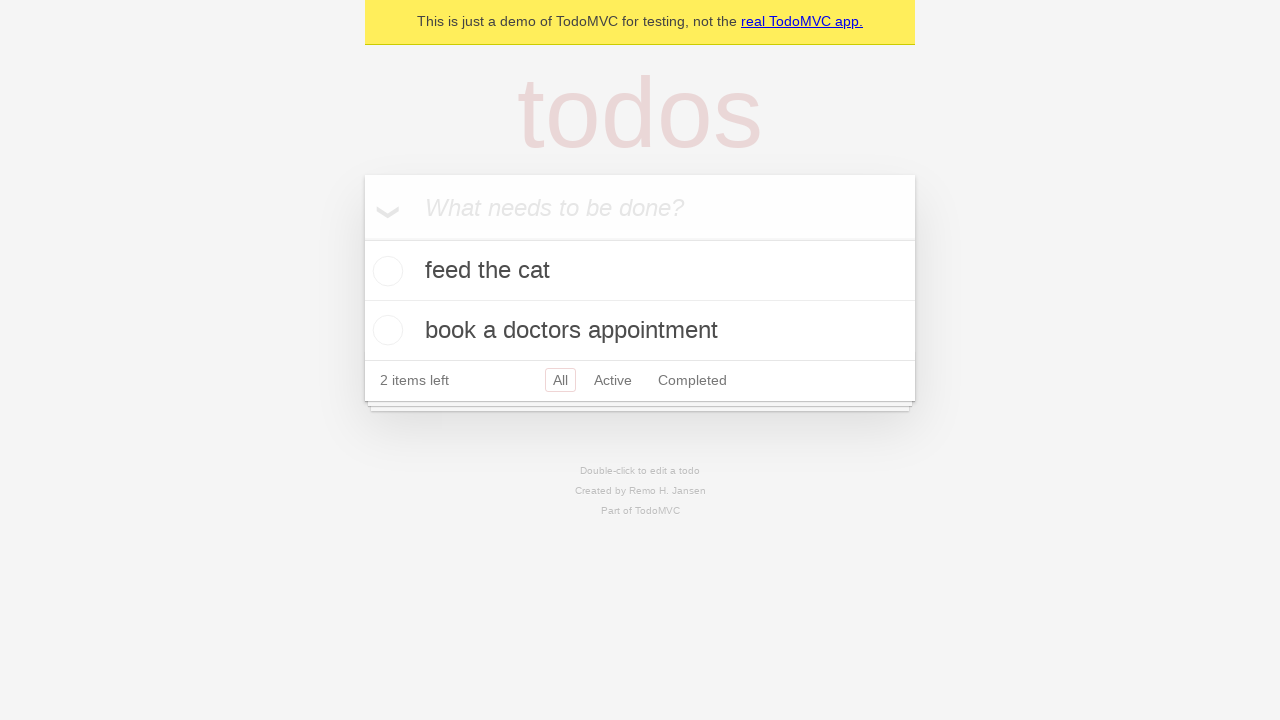